Tests account creation, password change, and login functionality on todo.ly by creating a new account with a unique email, changing the password, and verifying login with the new password

Starting URL: https://todo.ly/

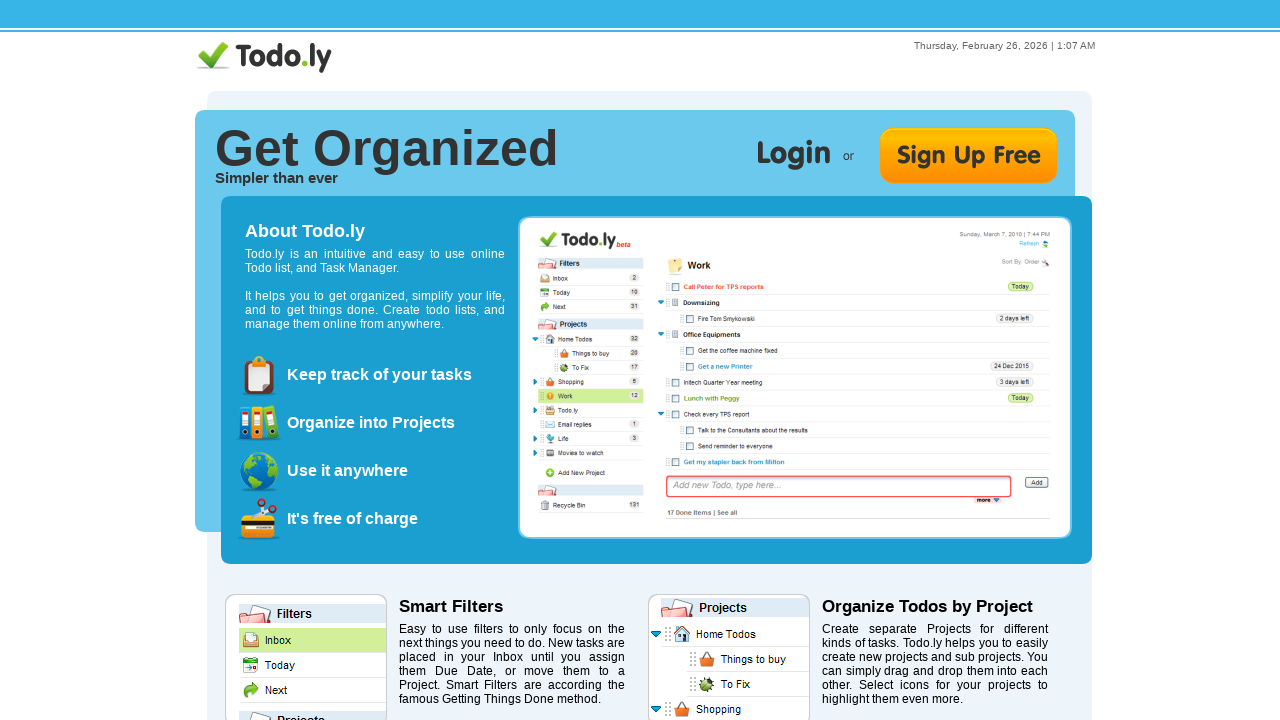

Clicked SignUp button at (968, 156) on //*[@id="ctl00_MainContent_PanelNotAuth"]/div[2]/div[1]/div[3]/a/img
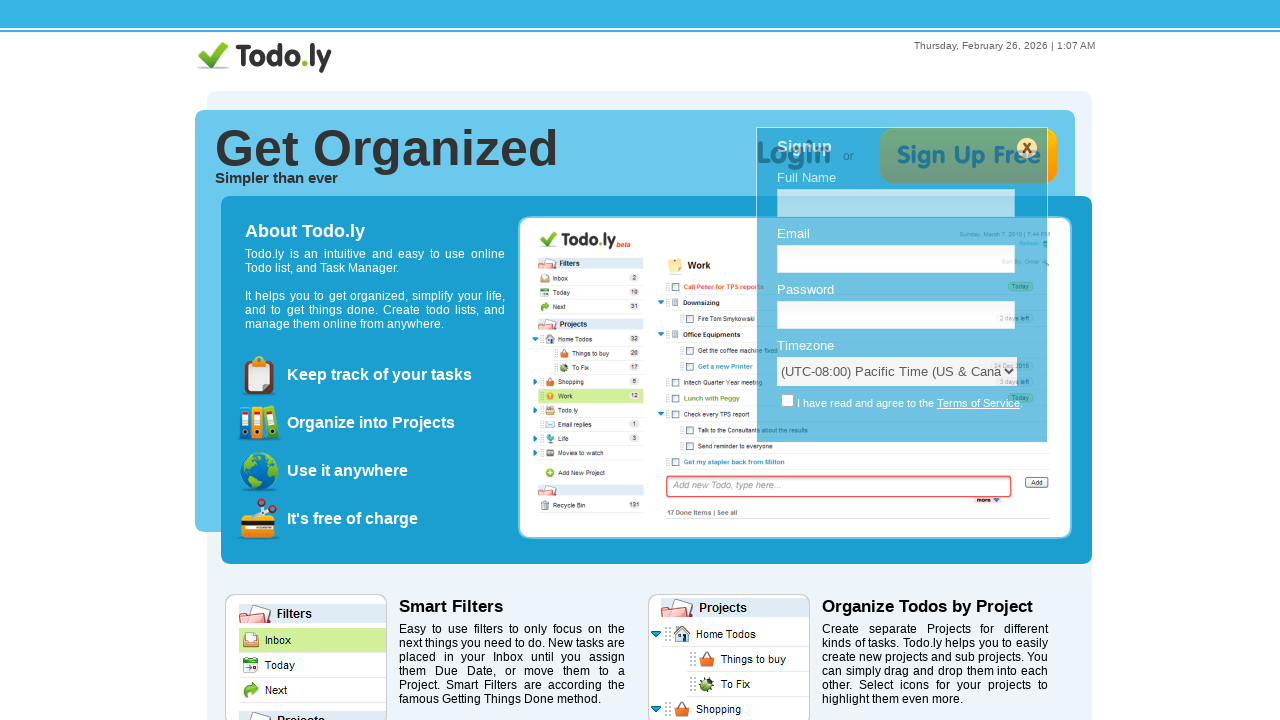

Filled name field with 'emanuel' on #ctl00_MainContent_SignupControl1_TextBoxFullName
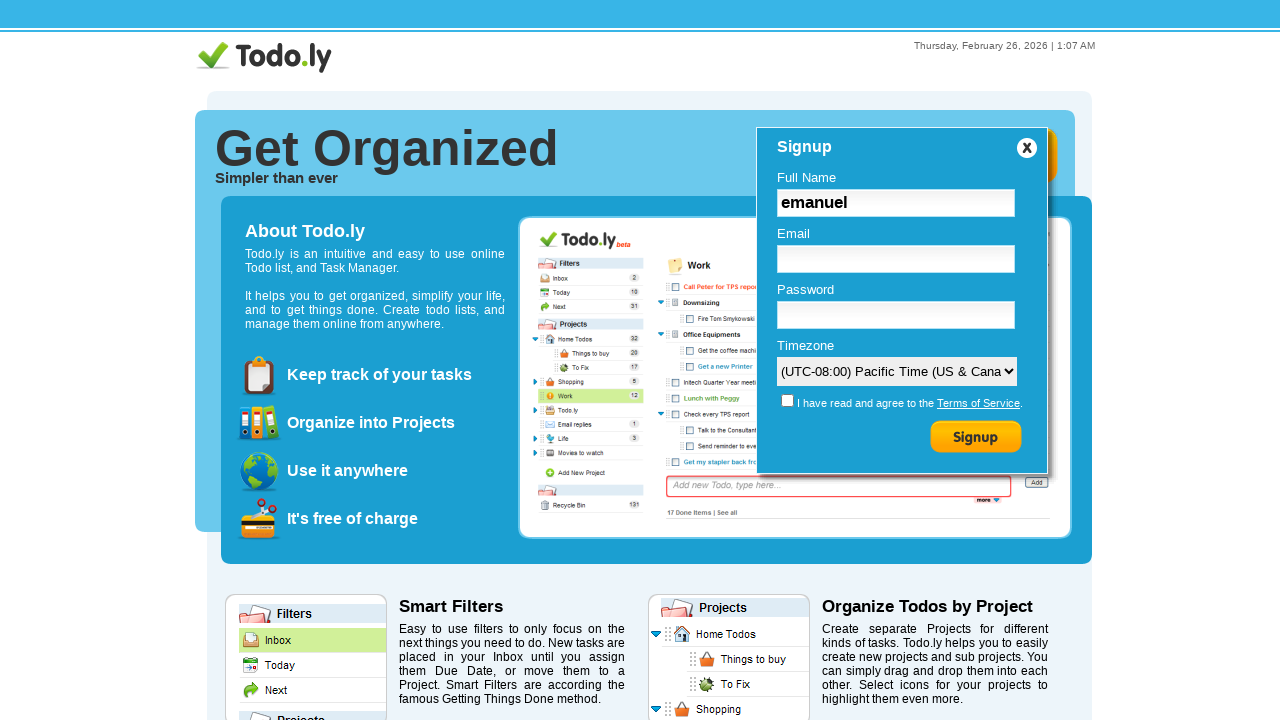

Filled email field with 'mail1772068073@gmail.com' on #ctl00_MainContent_SignupControl1_TextBoxEmail
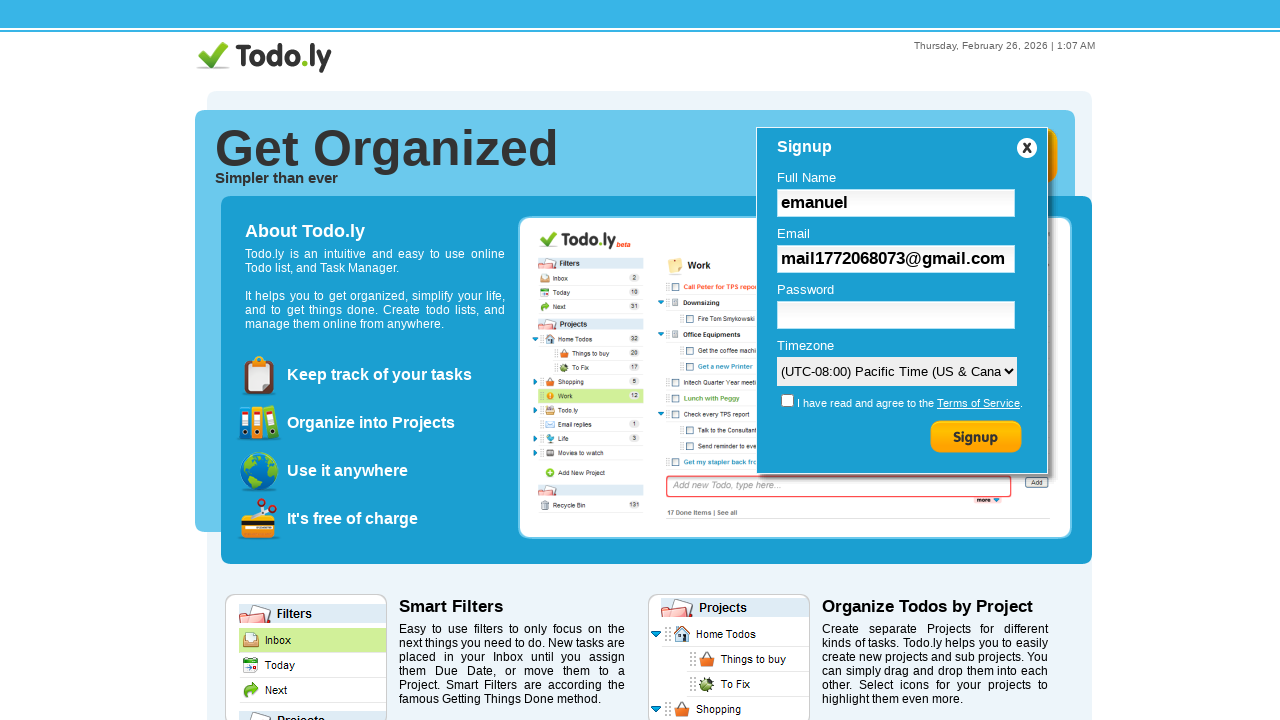

Filled password field on #ctl00_MainContent_SignupControl1_TextBoxPassword
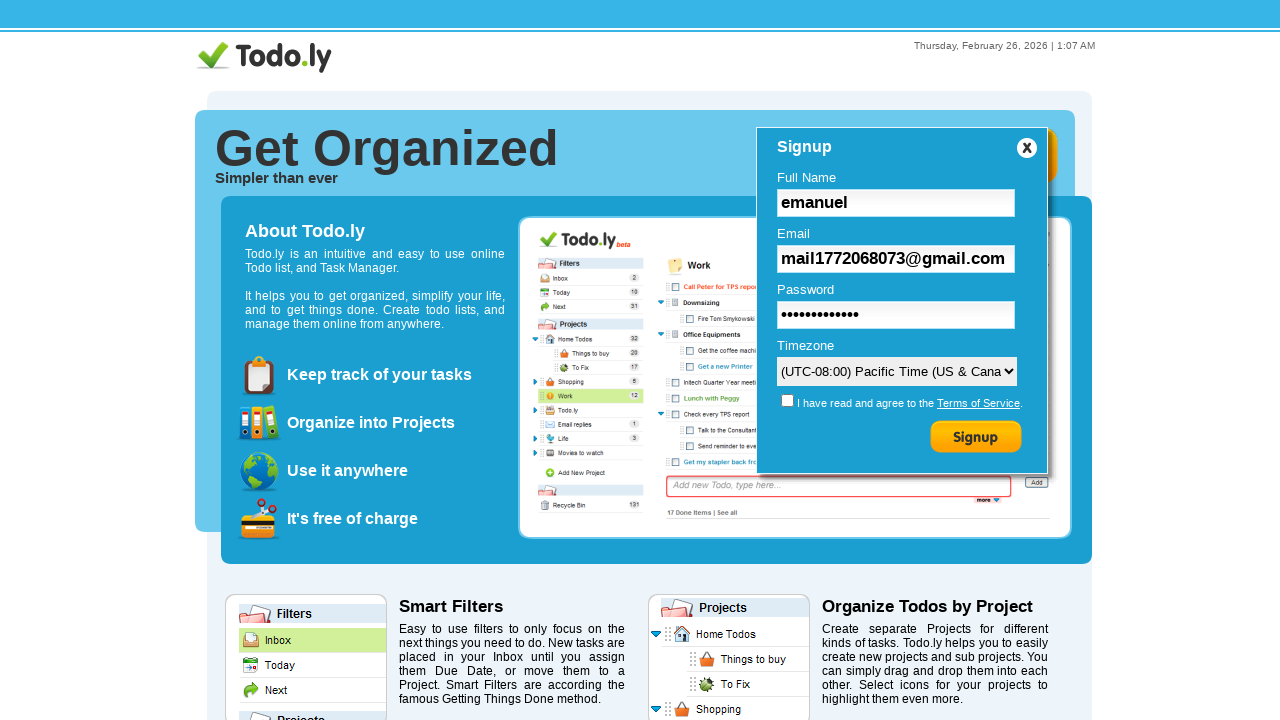

Clicked terms and conditions checkbox at (788, 400) on #ctl00_MainContent_SignupControl1_CheckBoxTerms
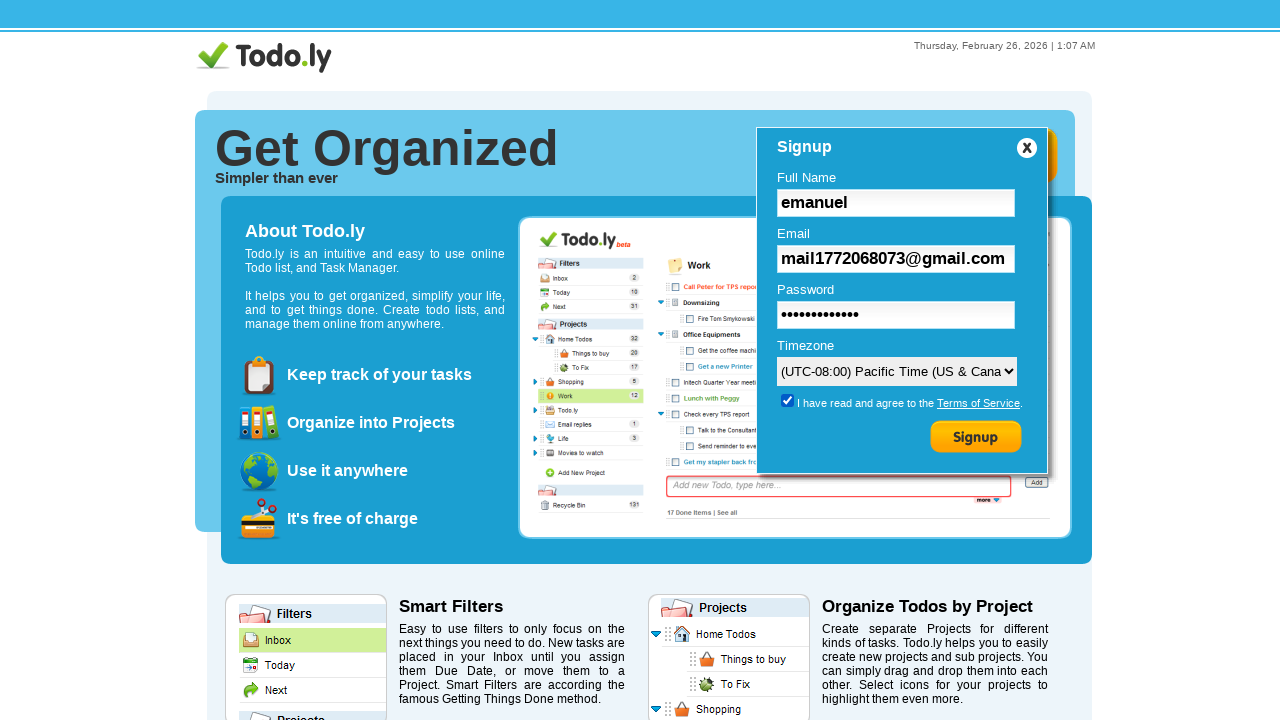

Clicked Signup button to create account at (976, 436) on #ctl00_MainContent_SignupControl1_ButtonSignup
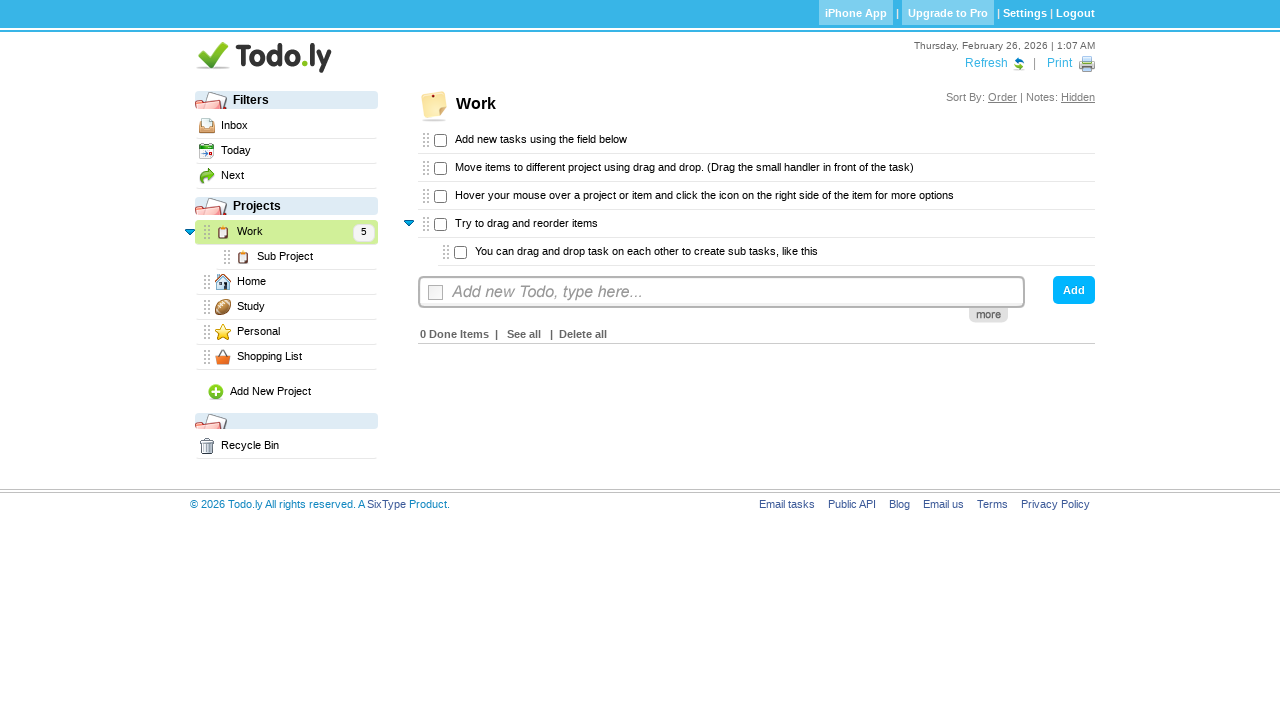

Waited for account creation to complete
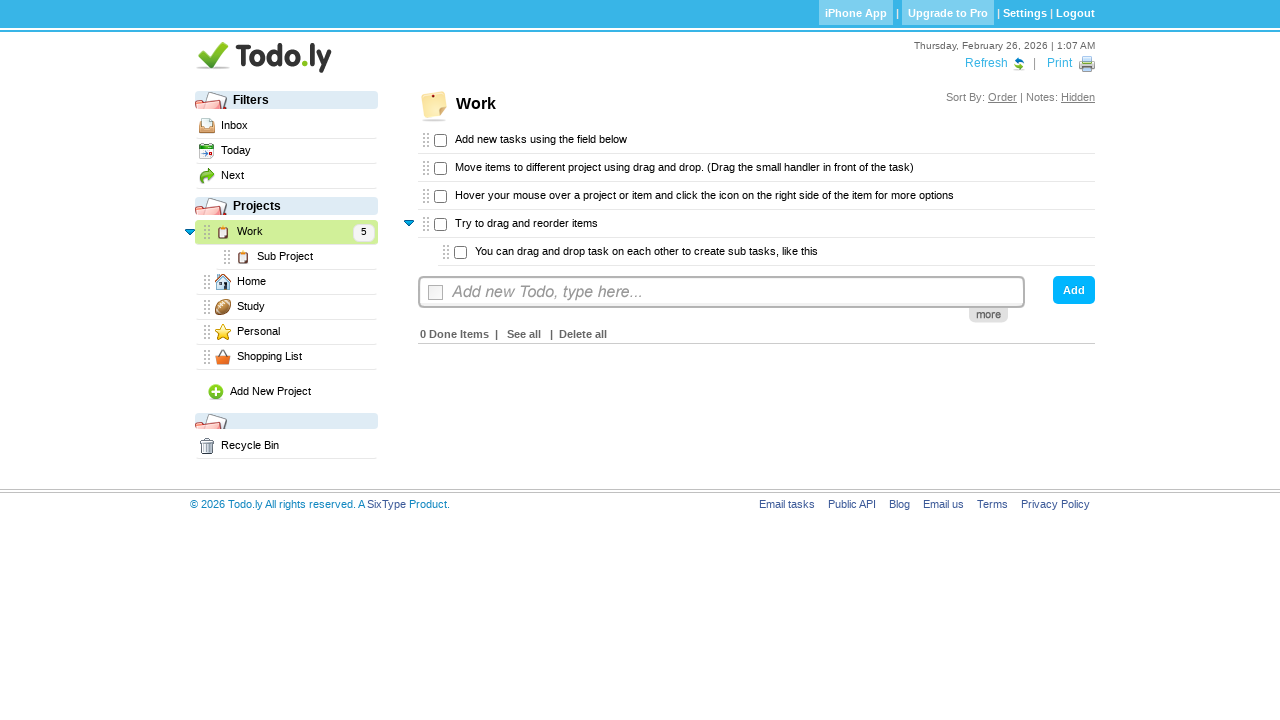

Clicked Settings button at (1025, 13) on //a[@href="javascript:OpenSettingsDialog();"]
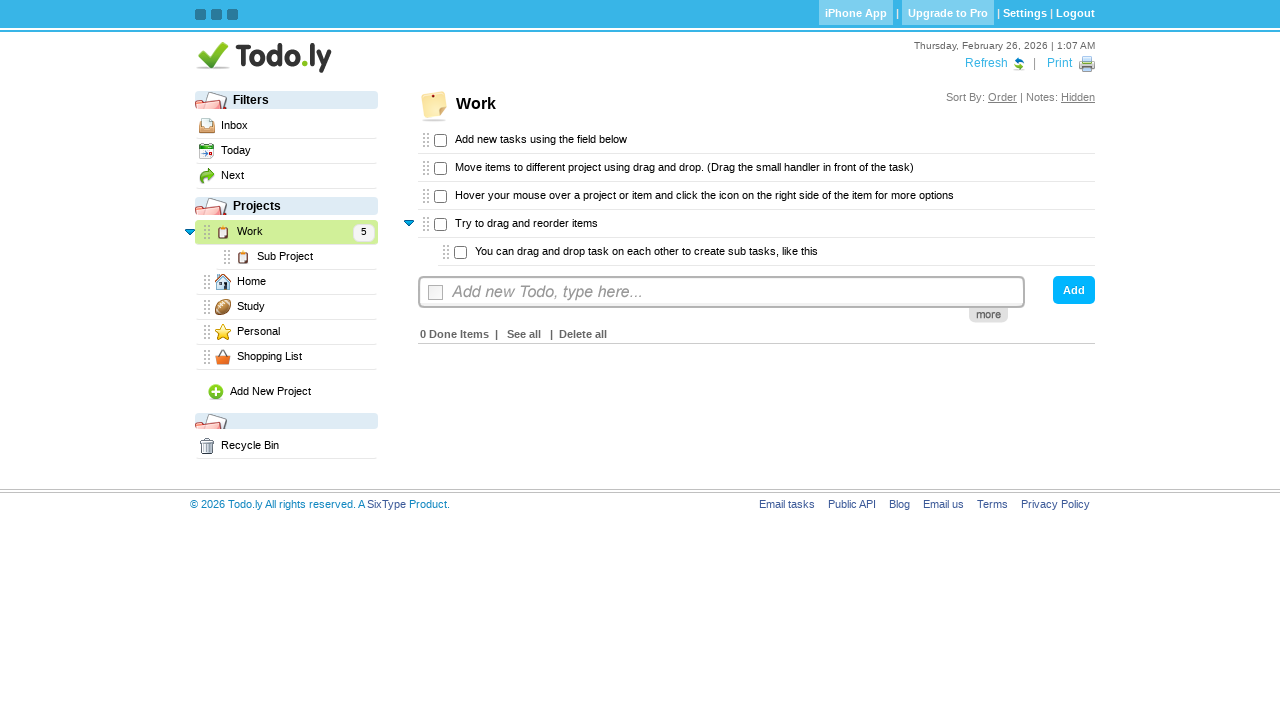

Settings dialog loaded and old password field is visible
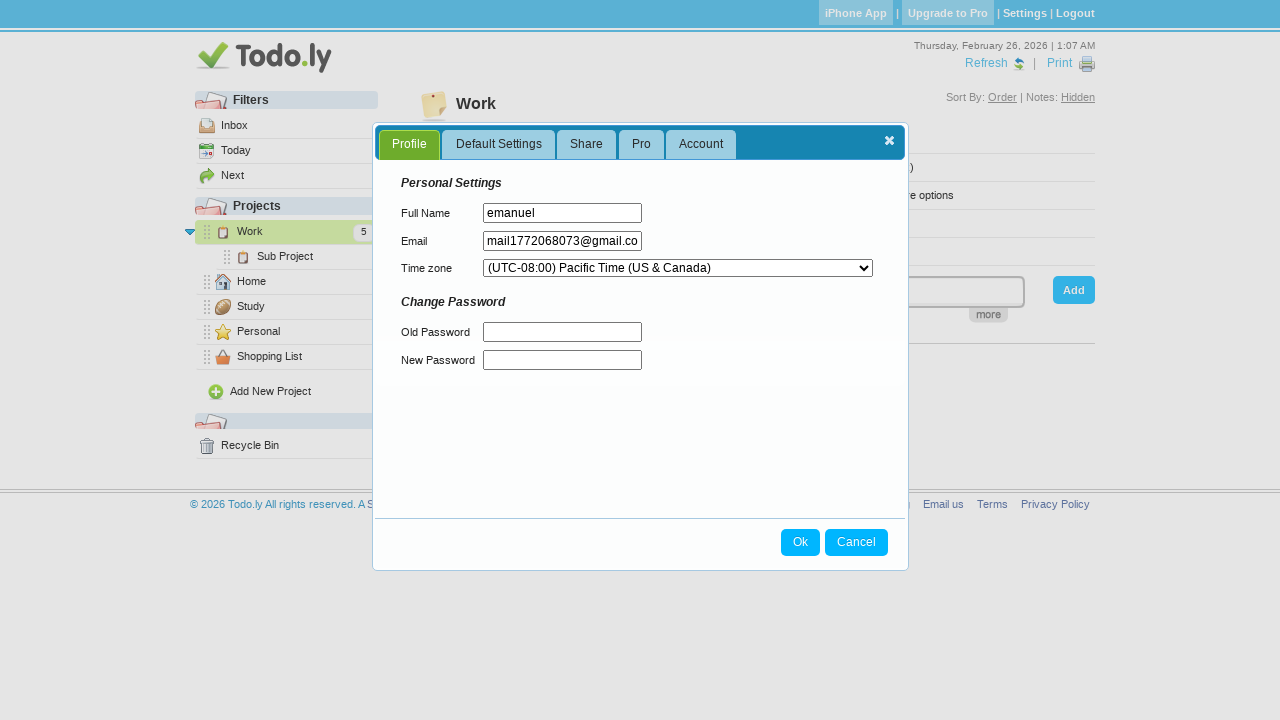

Filled old password field on #TextPwOld
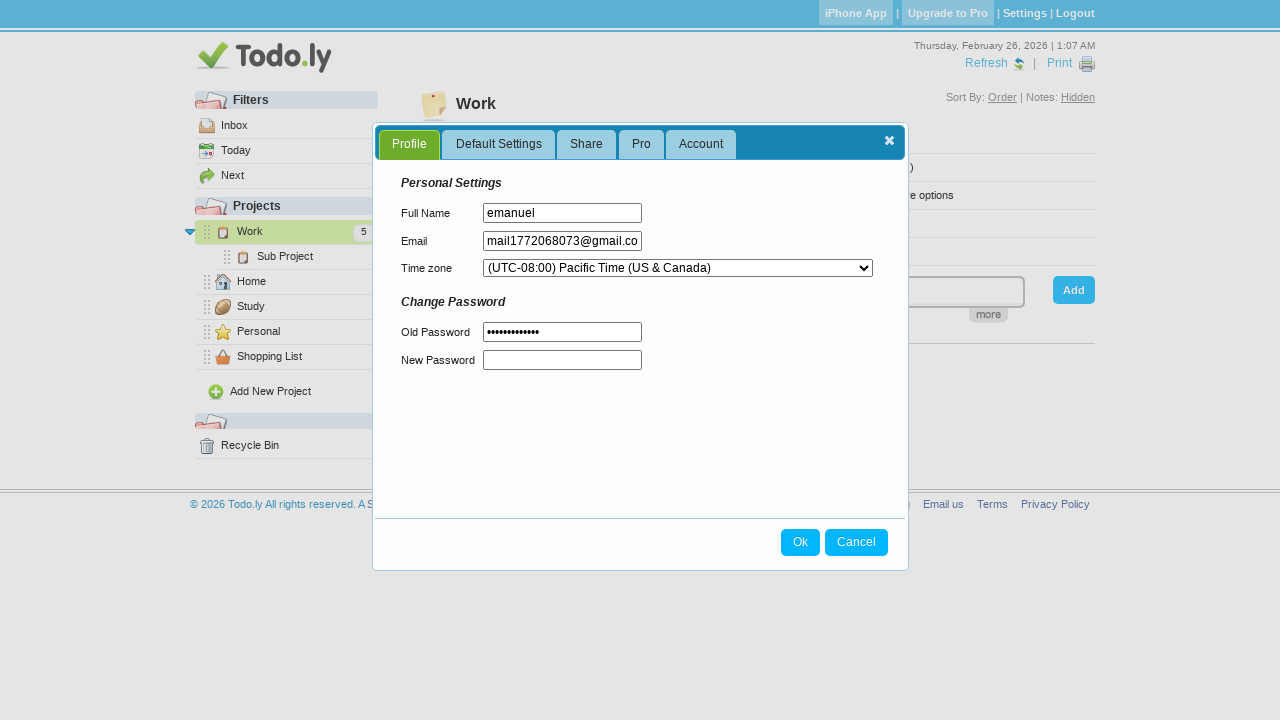

Filled new password field on #TextPwNew
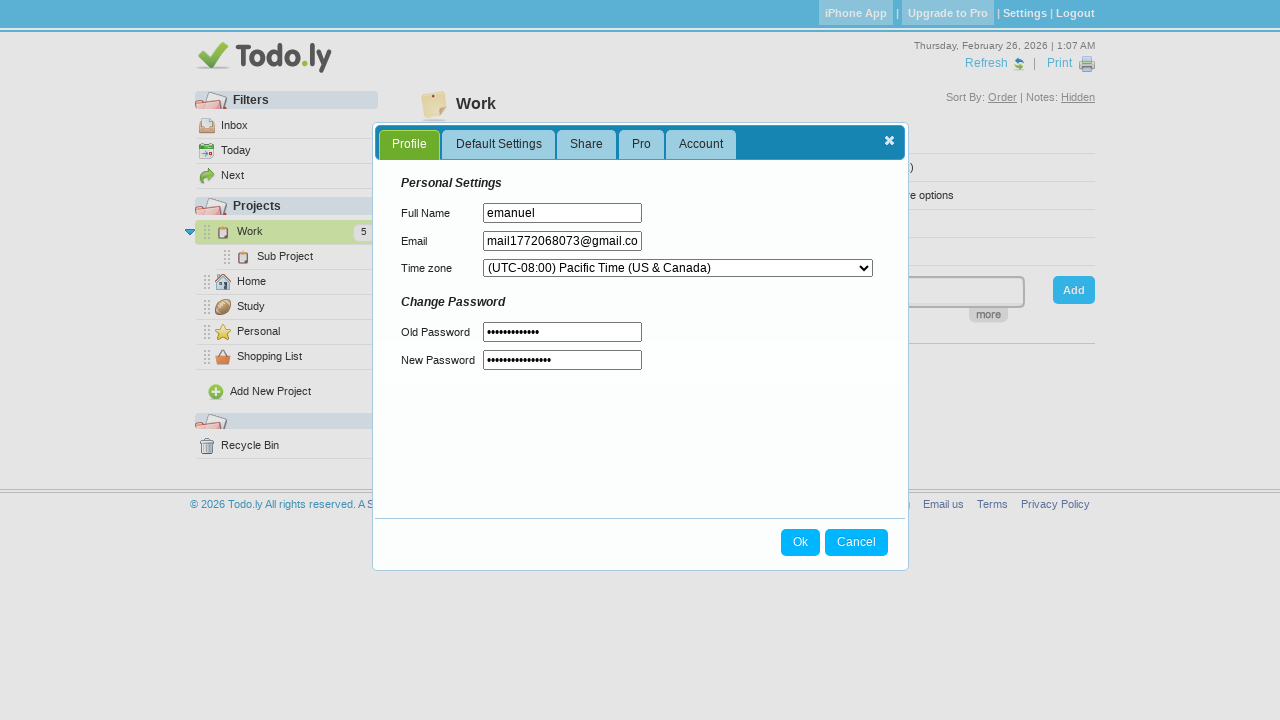

Clicked Ok button to confirm password change at (801, 542) on xpath=/html/body/div[9]/div[2]/div/button[1]/span
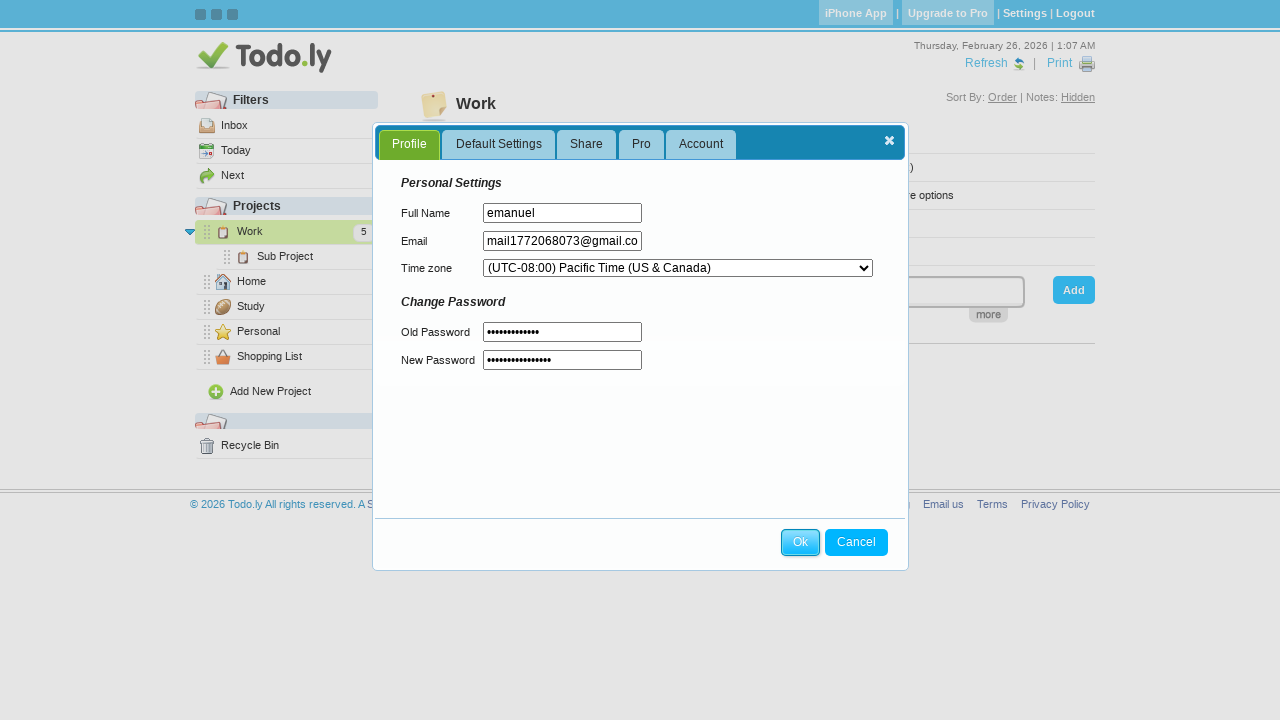

Clicked Logout button at (1076, 13) on #ctl00_HeaderTopControl1_LinkButtonLogout
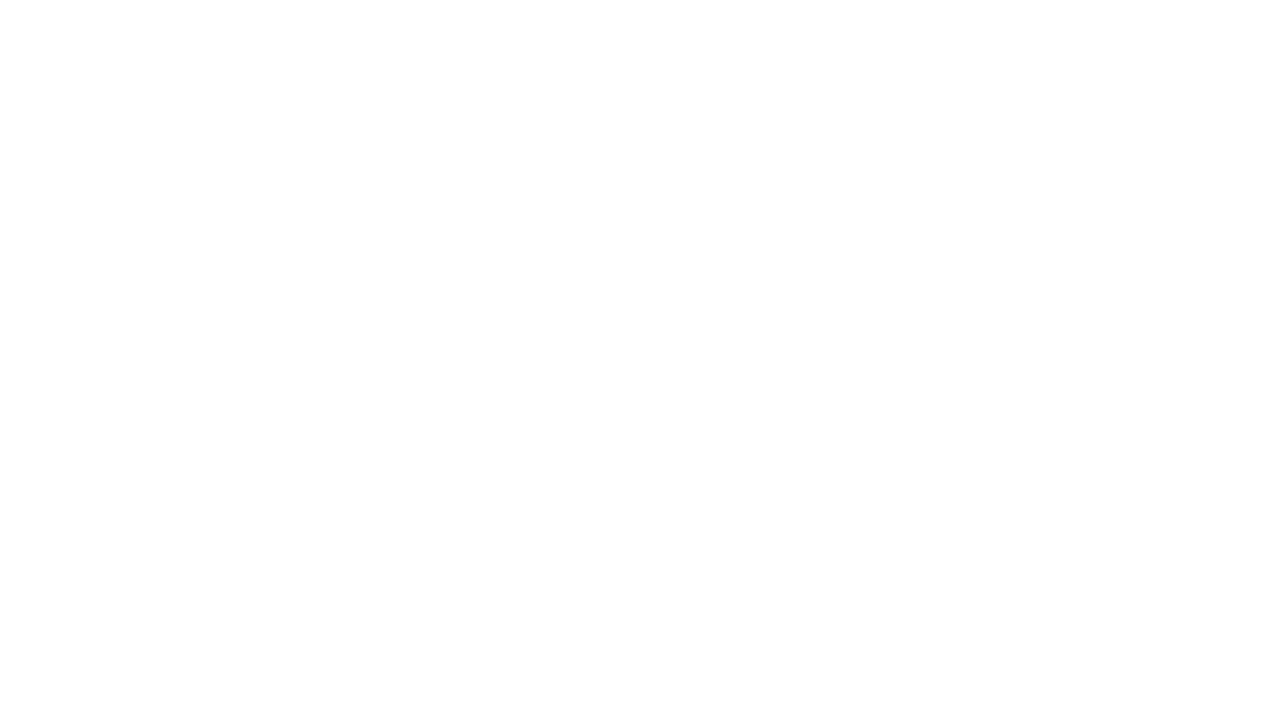

Waited for logout to complete
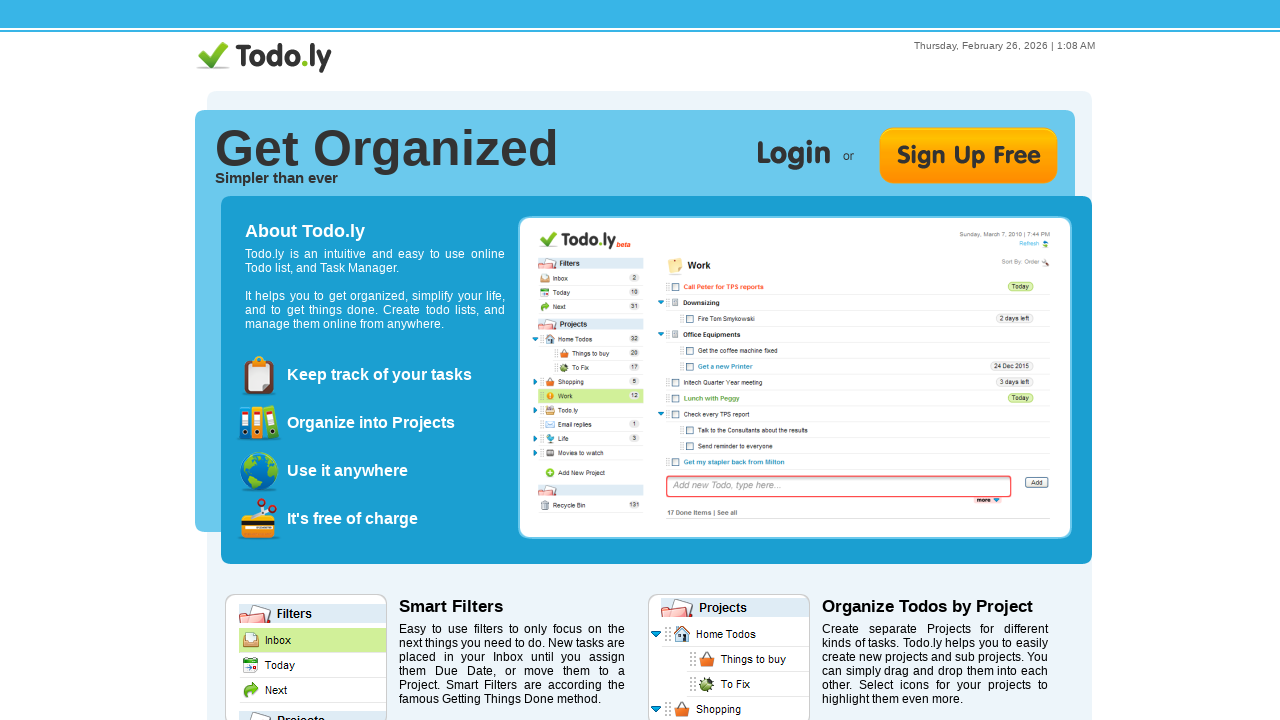

Clicked Login button at (806, 154) on //*[@id="ctl00_MainContent_PanelNotAuth"]/div[2]/div[1]/div[2]/a/img
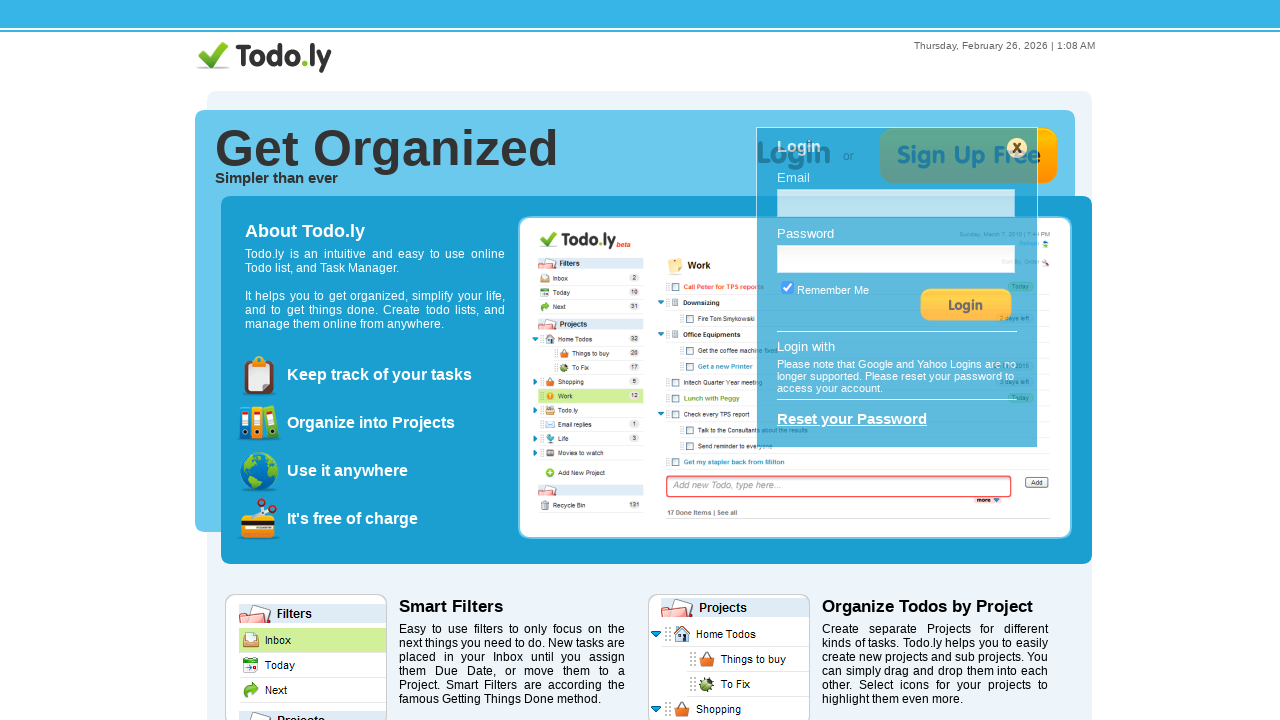

Filled login email field with 'mail1772068073@gmail.com' on #ctl00_MainContent_LoginControl1_TextBoxEmail
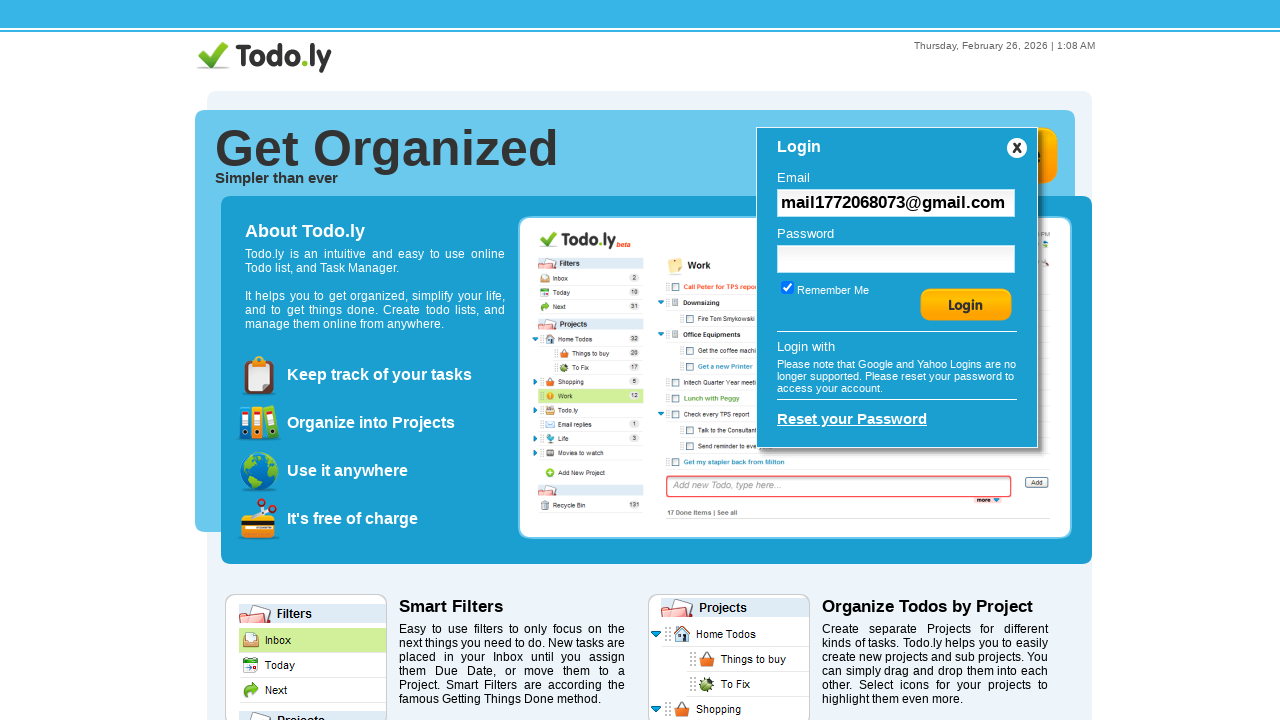

Filled login password field with new password on //*[@id="ctl00_MainContent_LoginControl1_TextBoxPassword"]
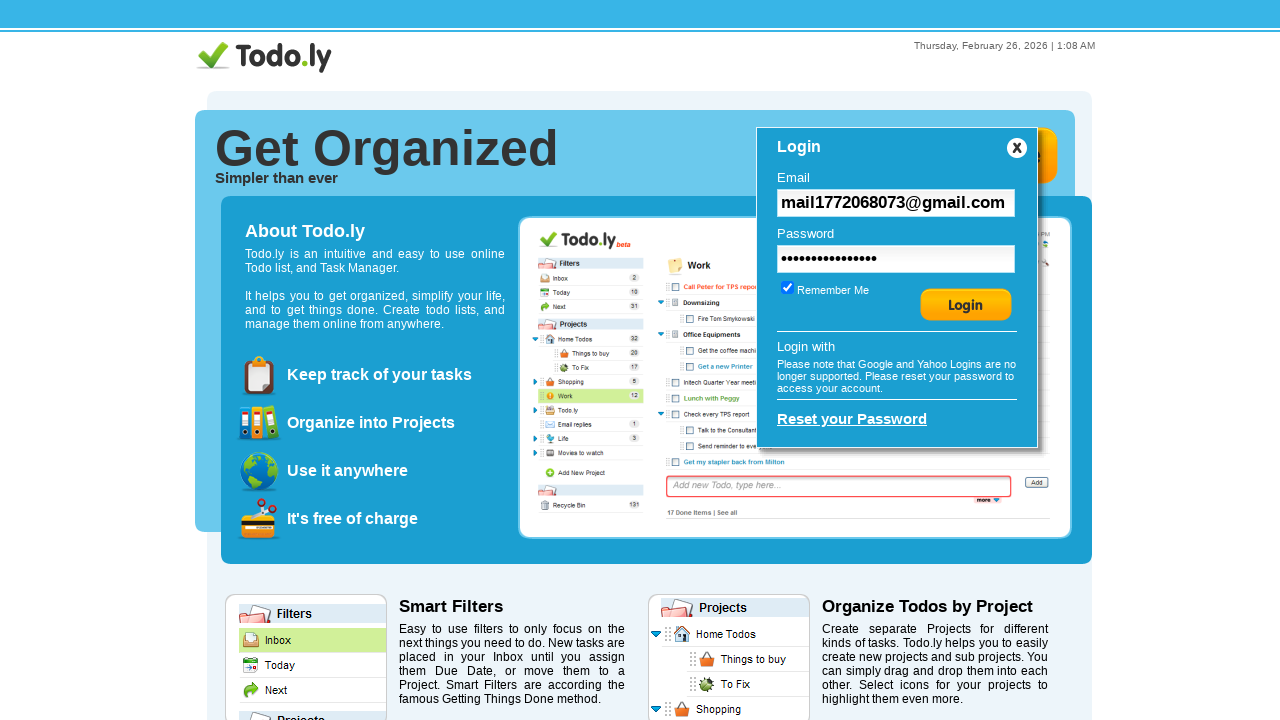

Clicked Login button to authenticate with new password at (966, 304) on #ctl00_MainContent_LoginControl1_ButtonLogin
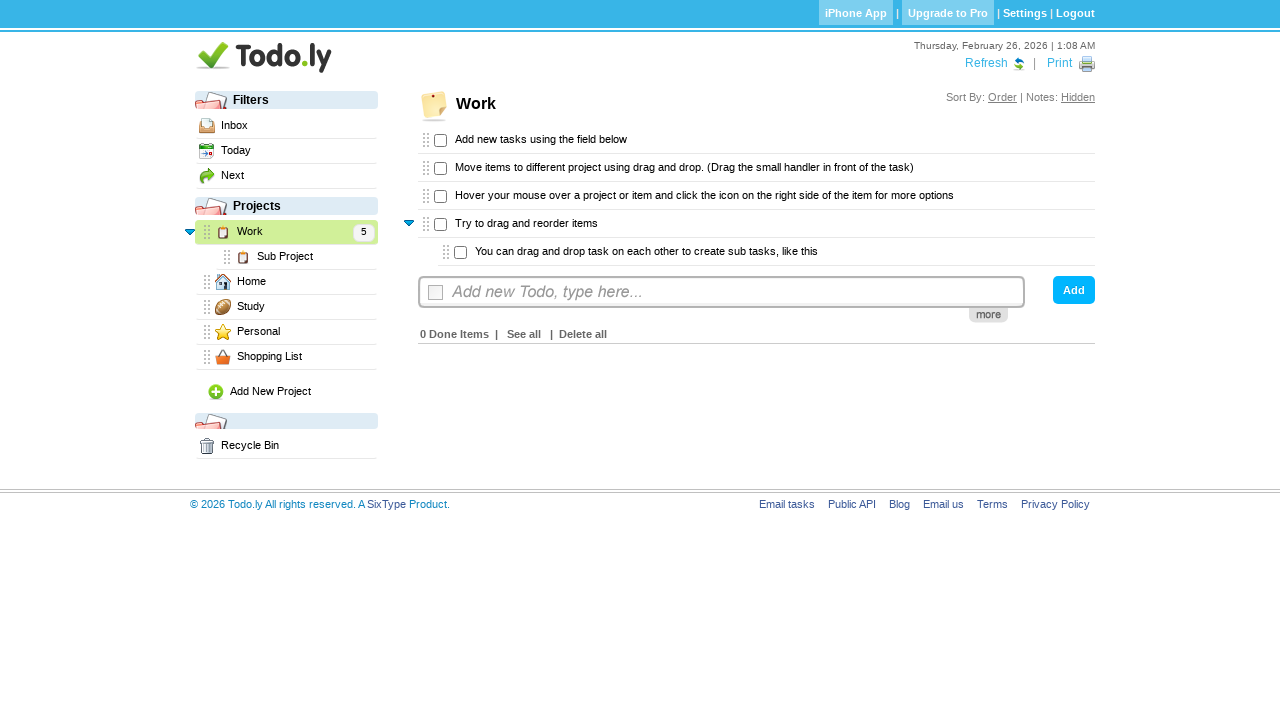

Clicked Logout button to verify successful login at (1076, 13) on #ctl00_HeaderTopControl1_LinkButtonLogout
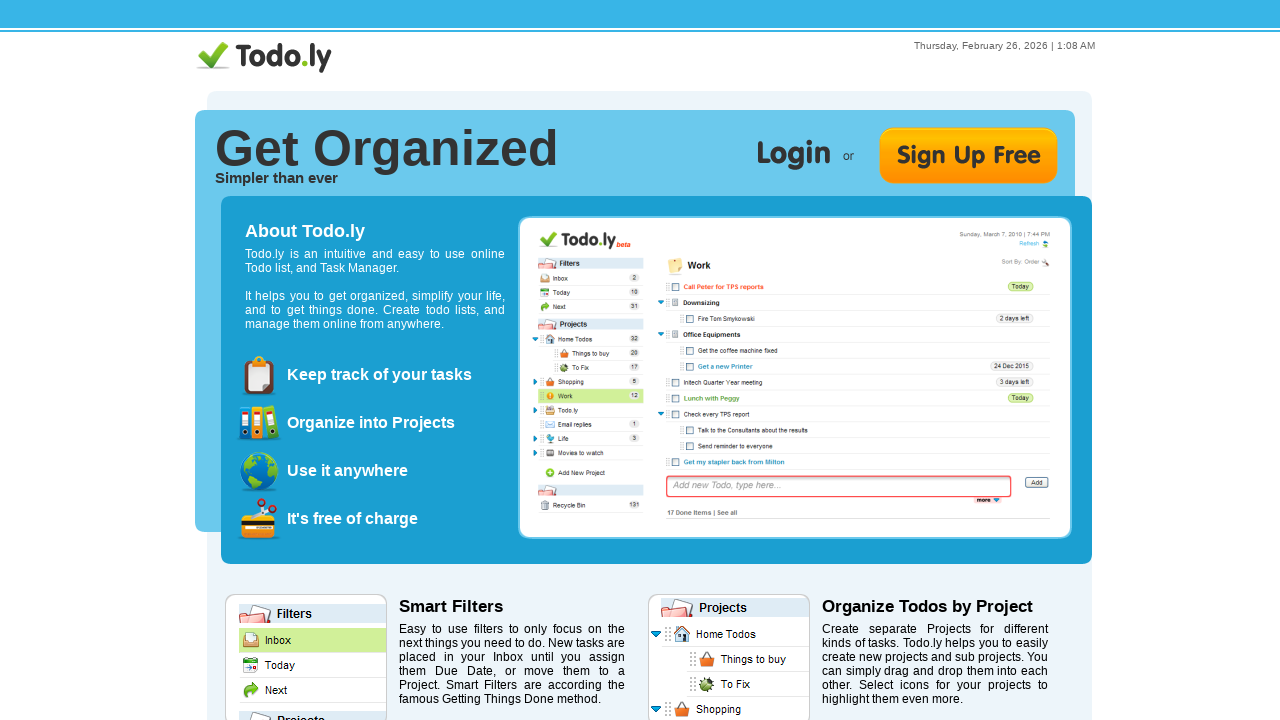

Waited for final logout to complete
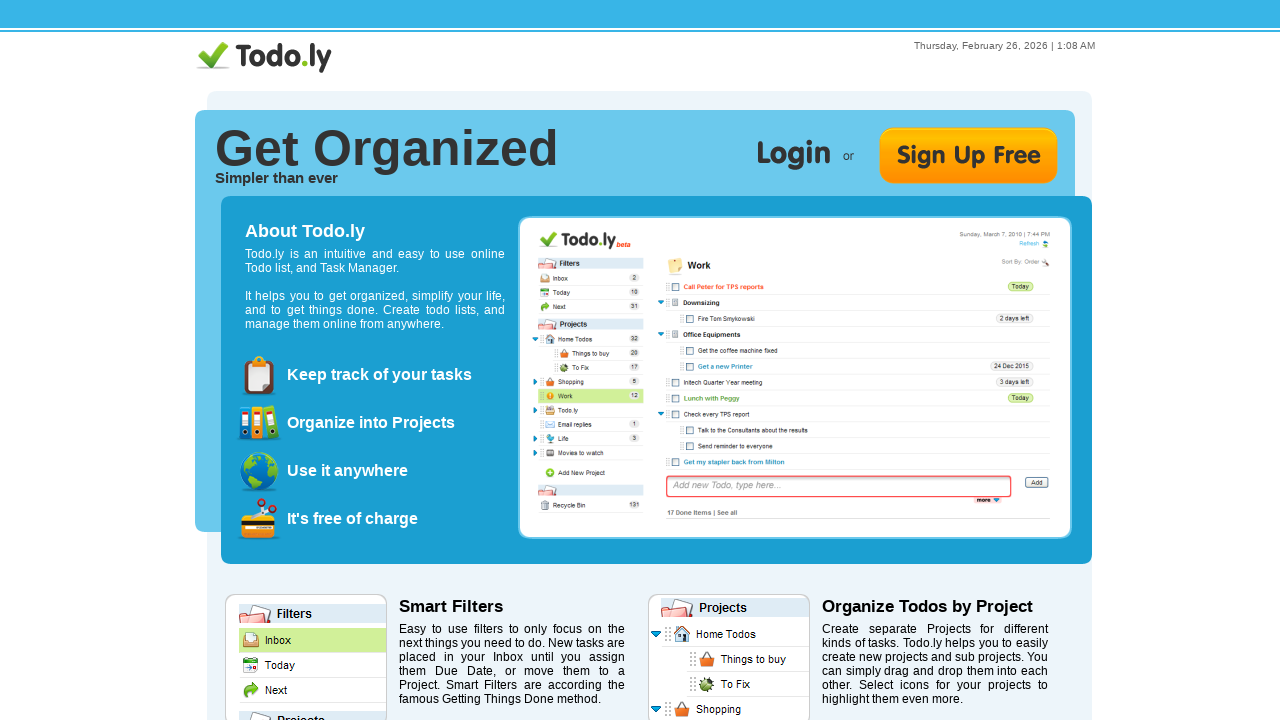

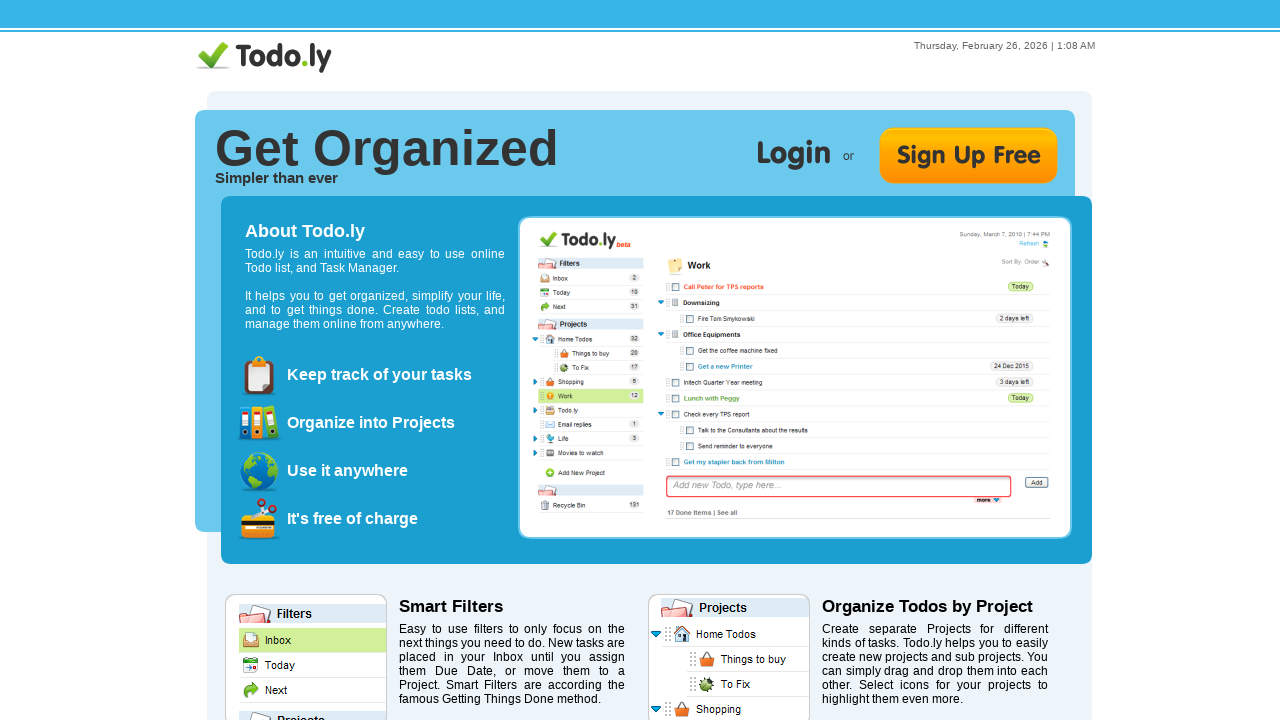